Tests browser window handling by opening new tabs and windows, switching between them, and closing them

Starting URL: https://demoqa.com/browser-windows

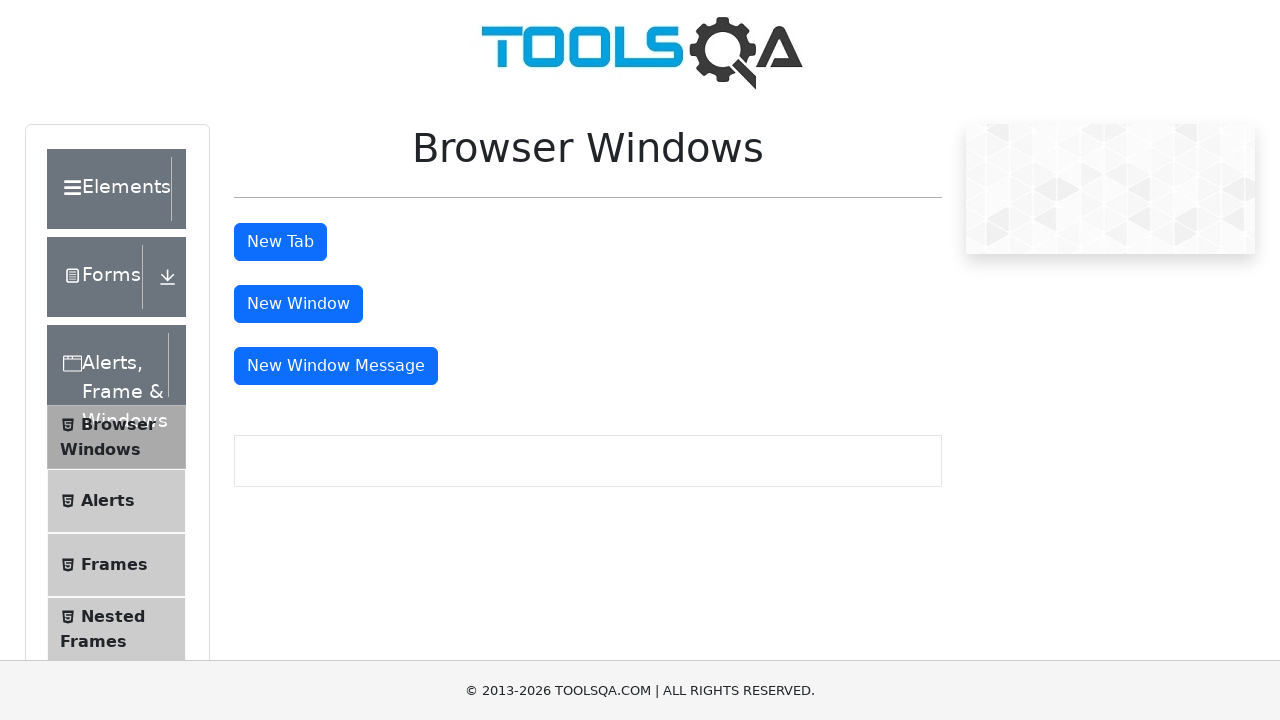

Scrolled to Modal Dialogs element for visibility
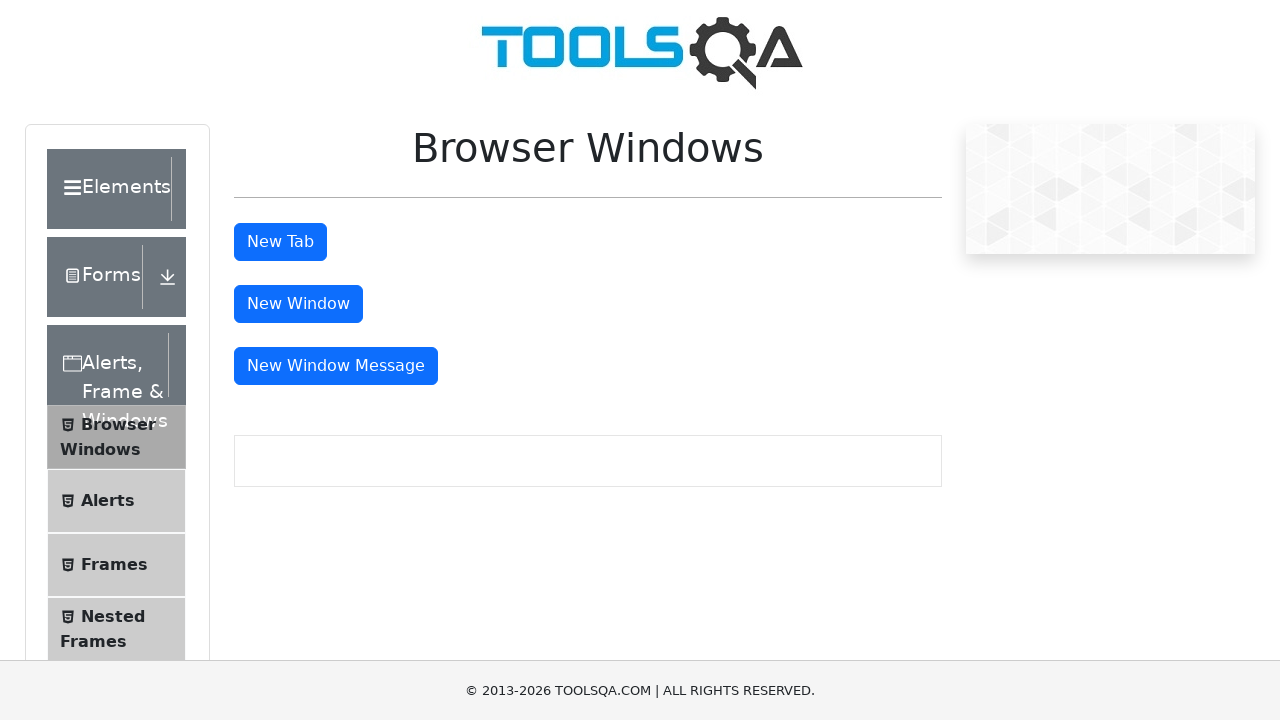

Scrolled New Tab button into view
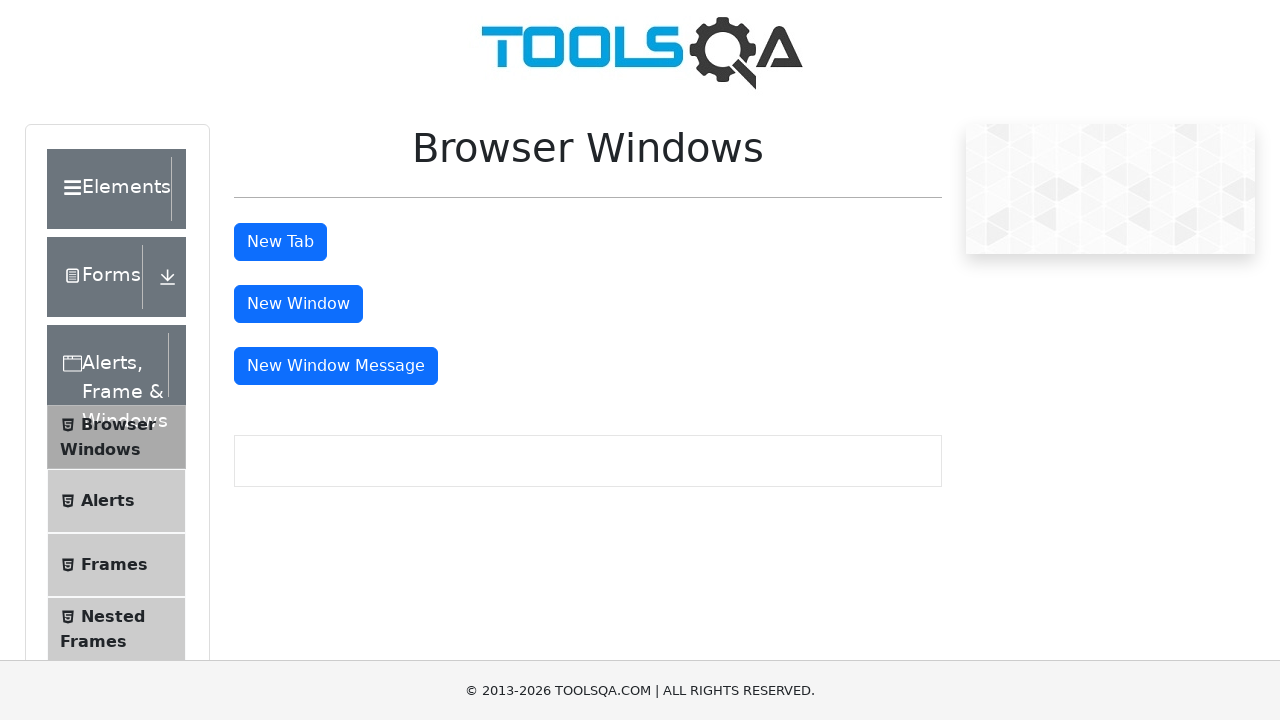

Clicked New Tab button to open new tab at (280, 242) on #tabButton
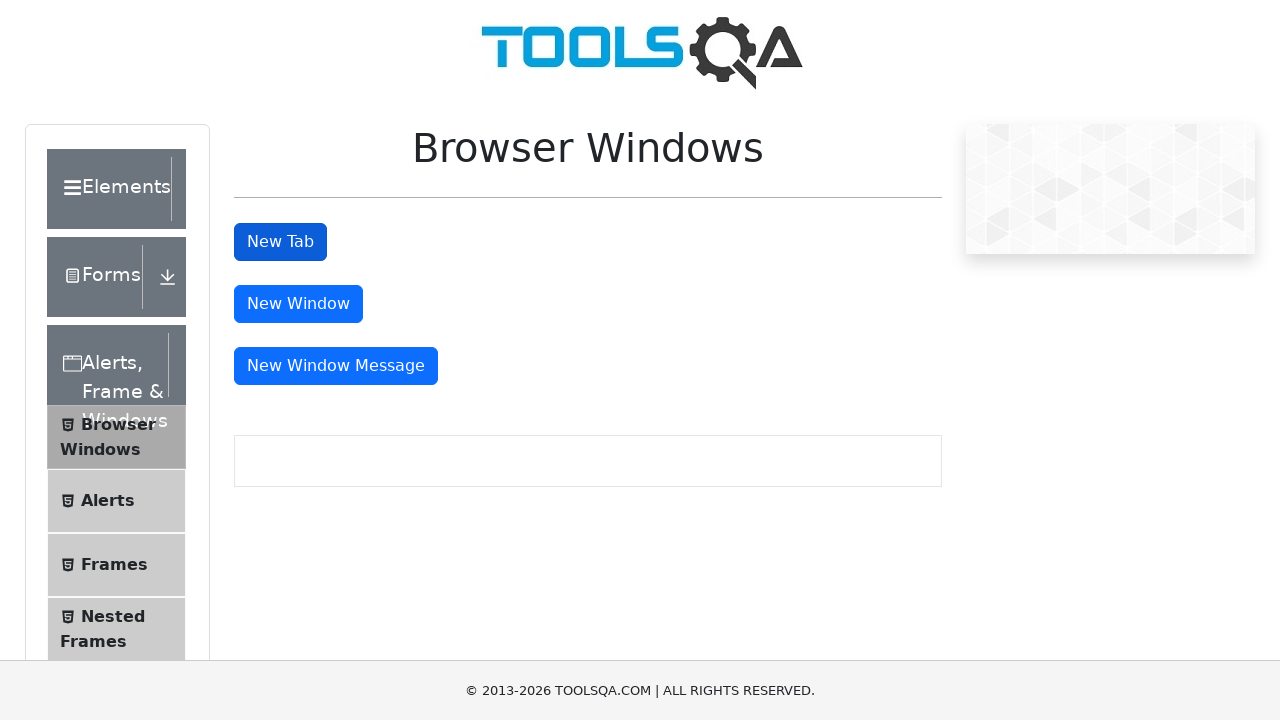

Scrolled New Window button into view
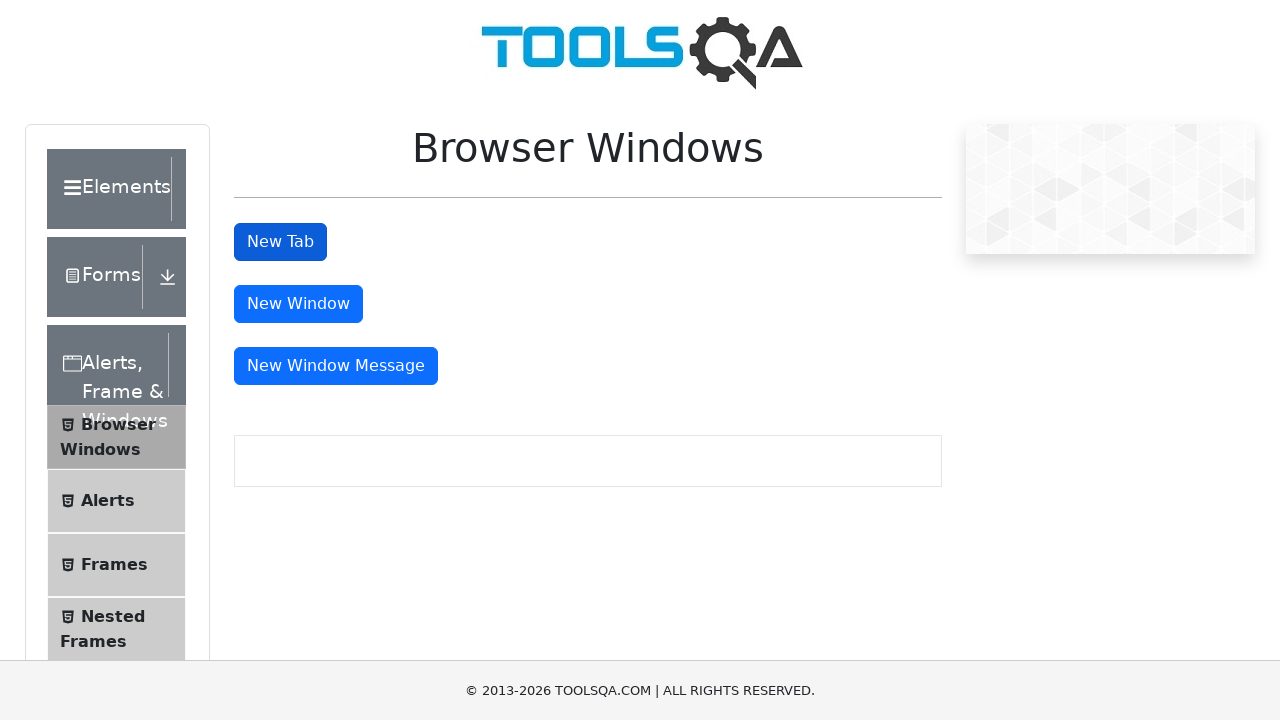

Clicked New Window button to open new window at (298, 304) on #windowButton
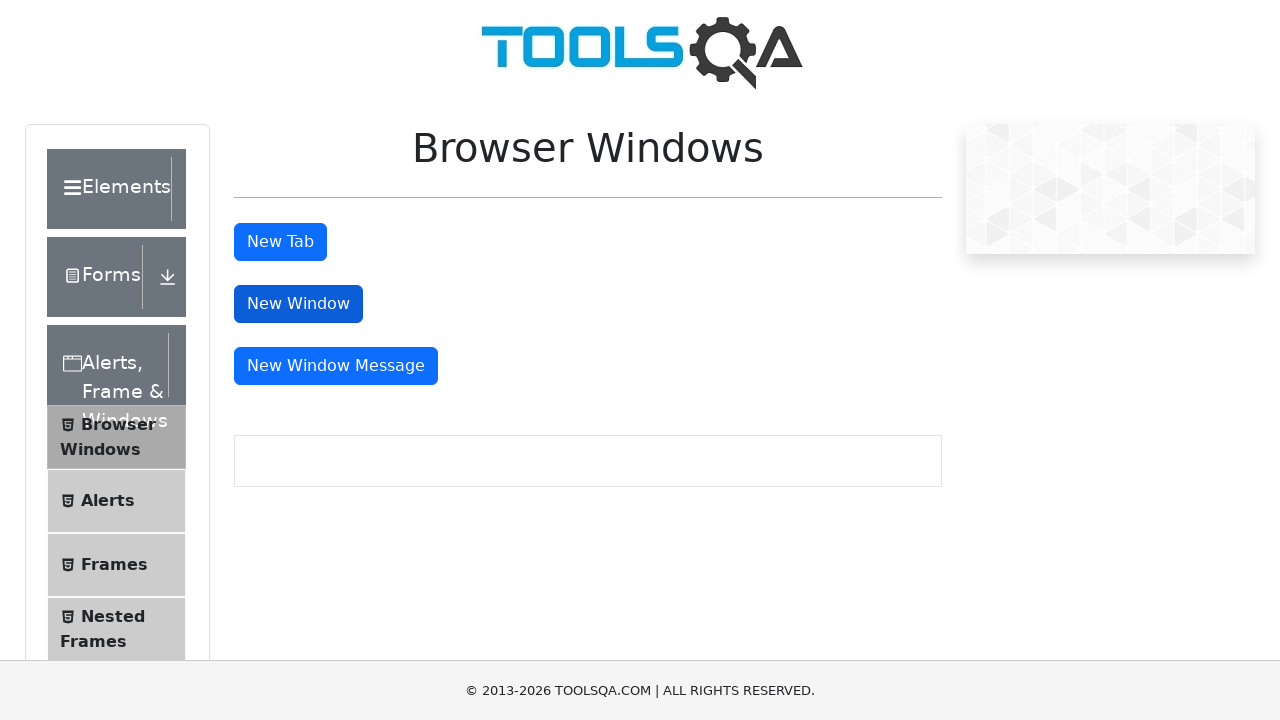

Scrolled Message Window button into view
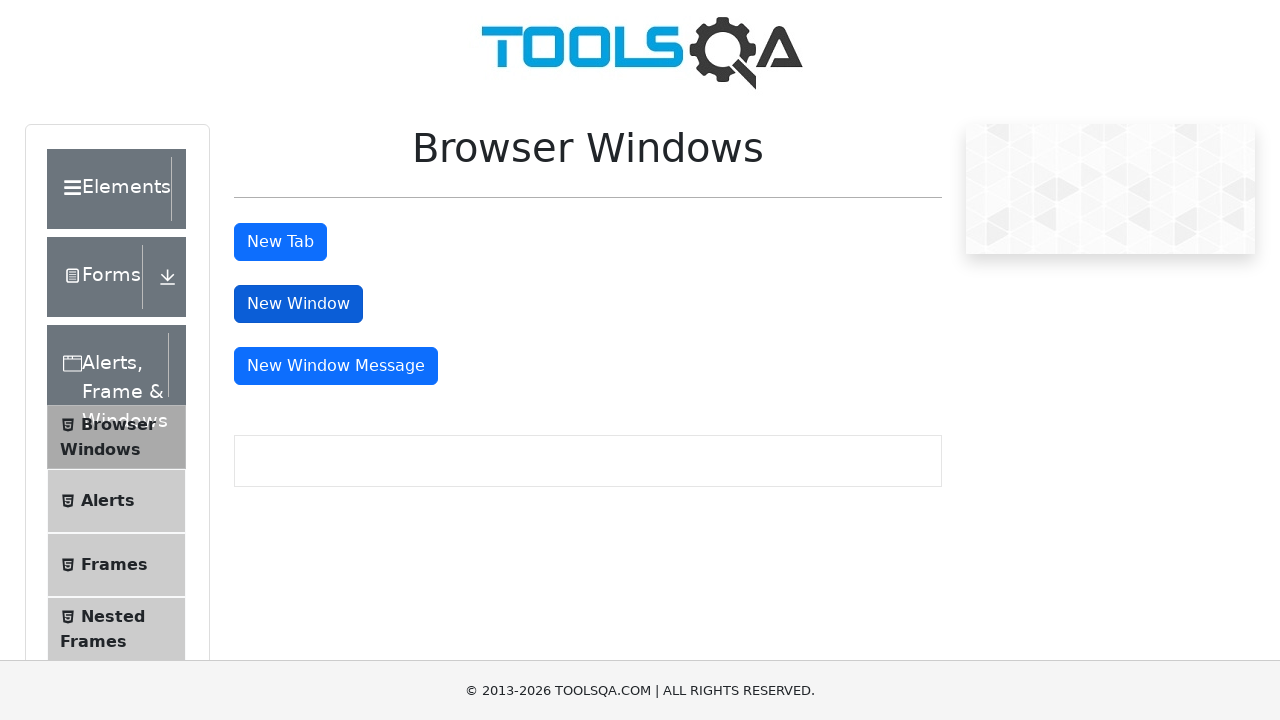

Closed the new tab
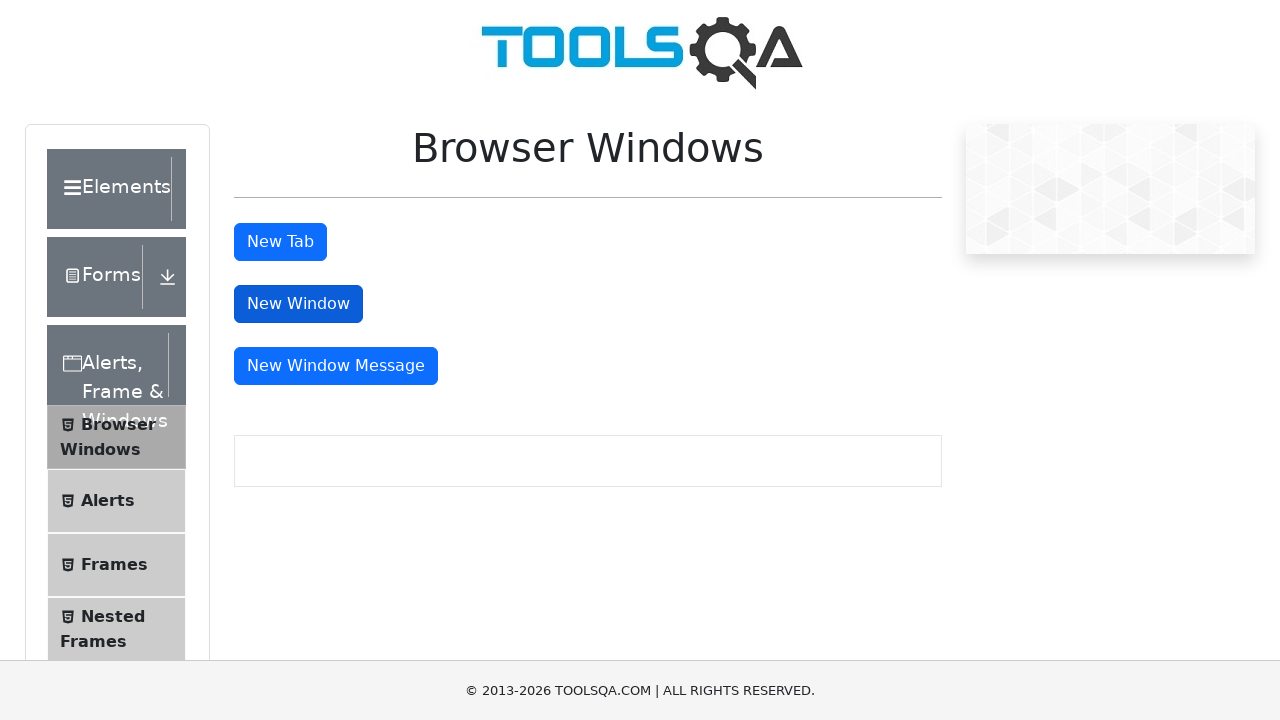

Closed the new window
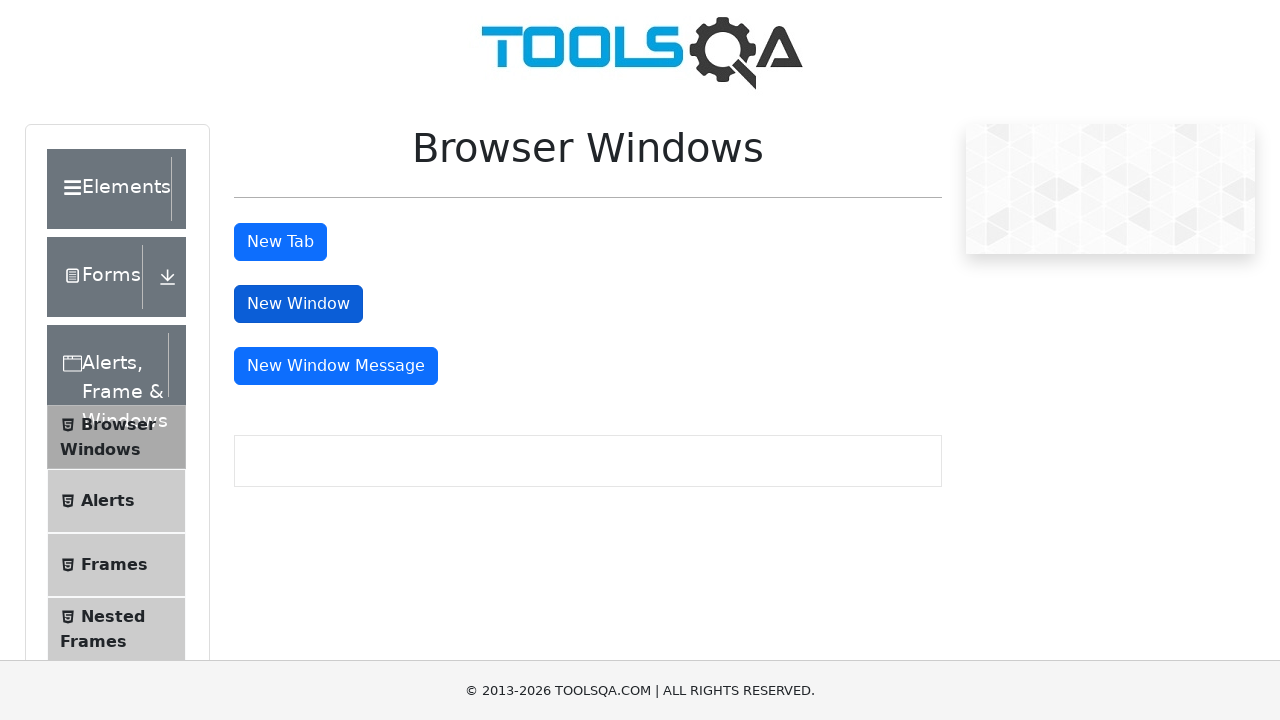

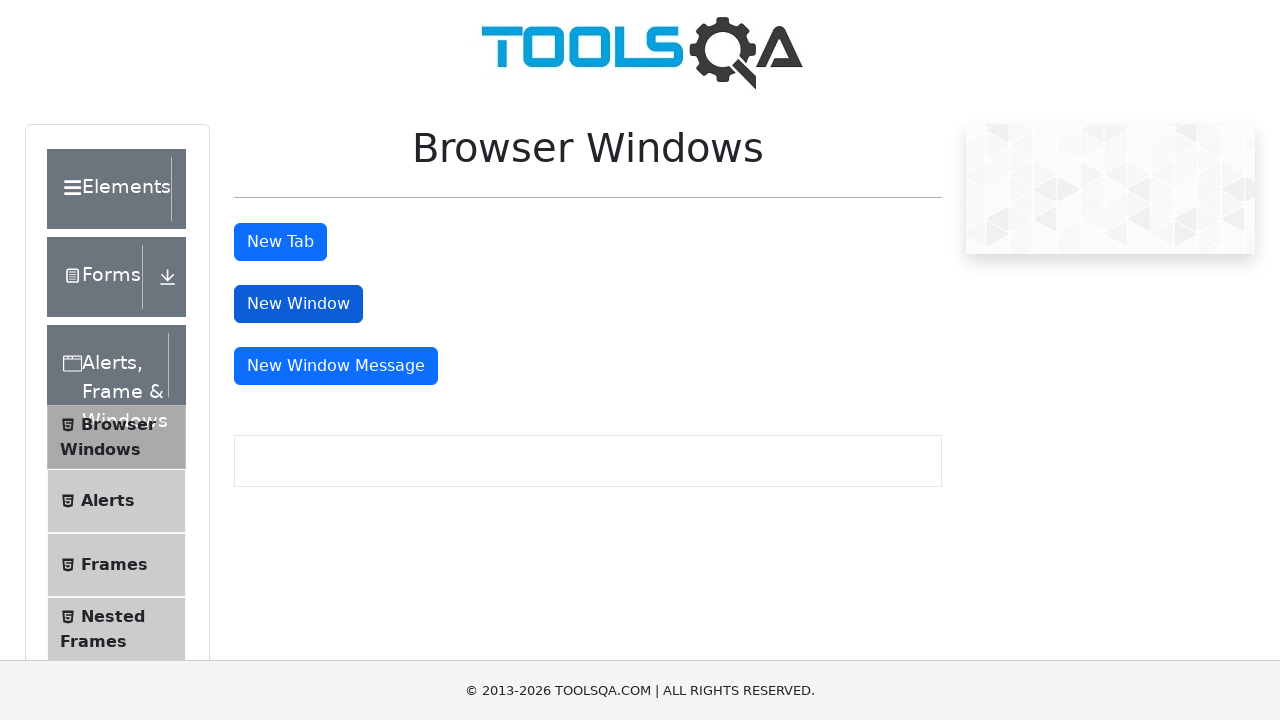